Tests a form submission by filling in first name, last name, and email fields, then submitting the form by pressing Enter

Starting URL: http://secure-retreat-92358.herokuapp.com/

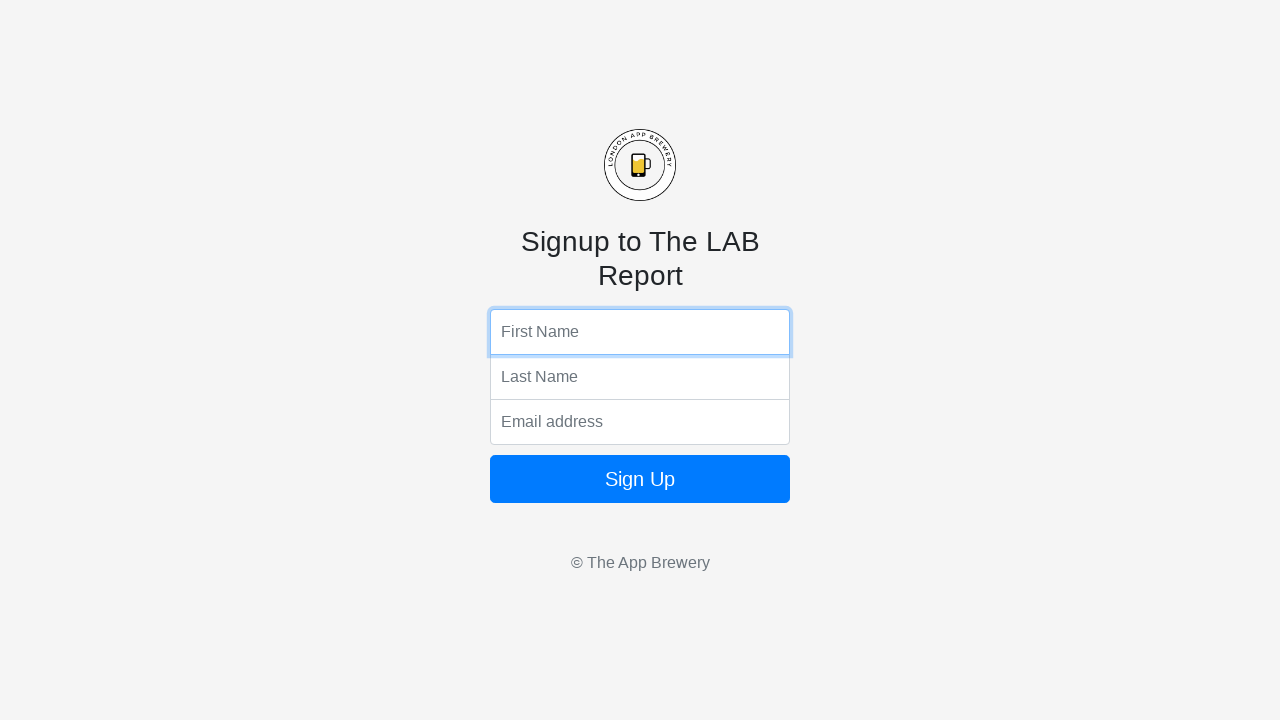

Filled first name field with 'Marcus' on input[name='fName']
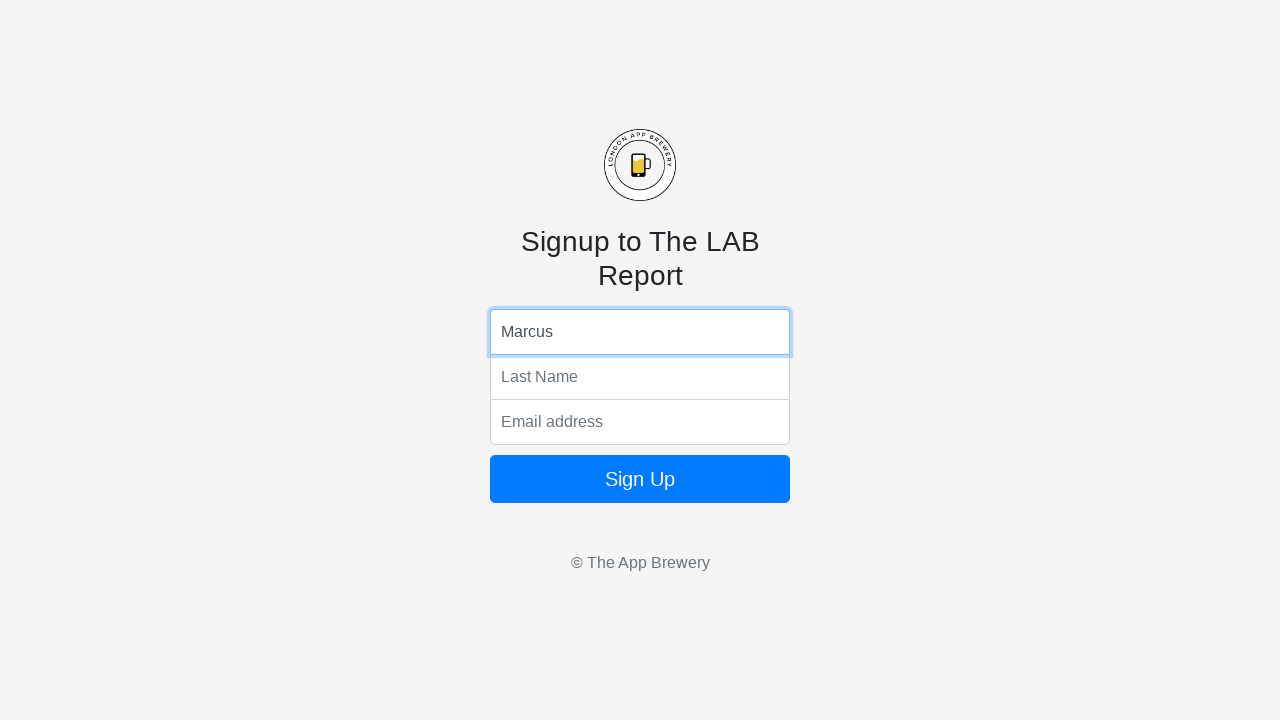

Filled last name field with 'Rodriguez' on input[name='lName']
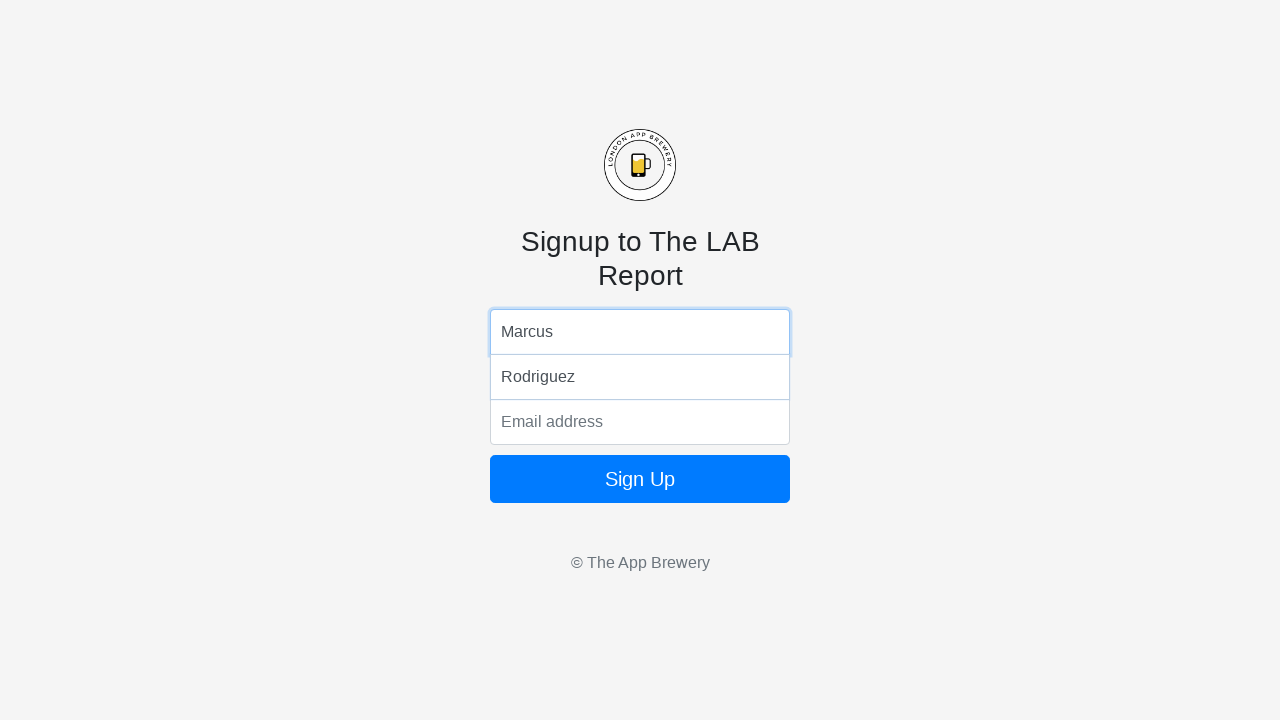

Filled email field with 'marcus.rodriguez@example.com' on input[name='email']
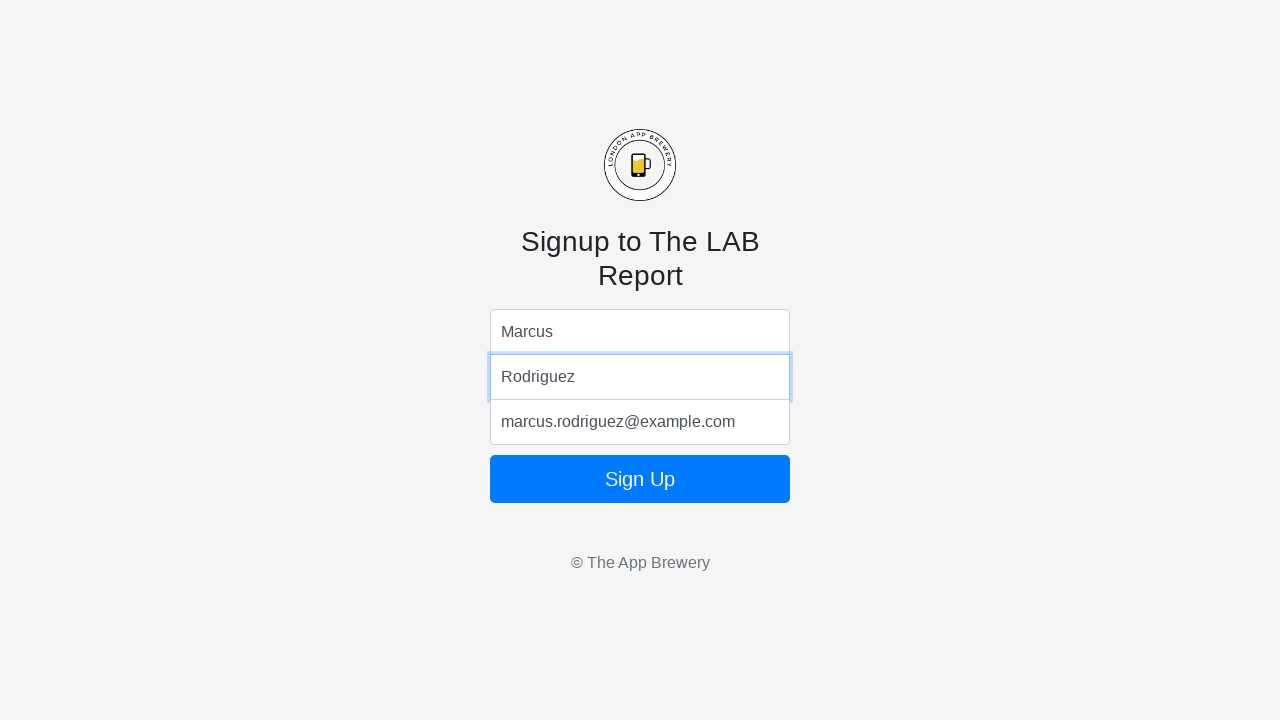

Submitted form by pressing Enter on email field on input[name='email']
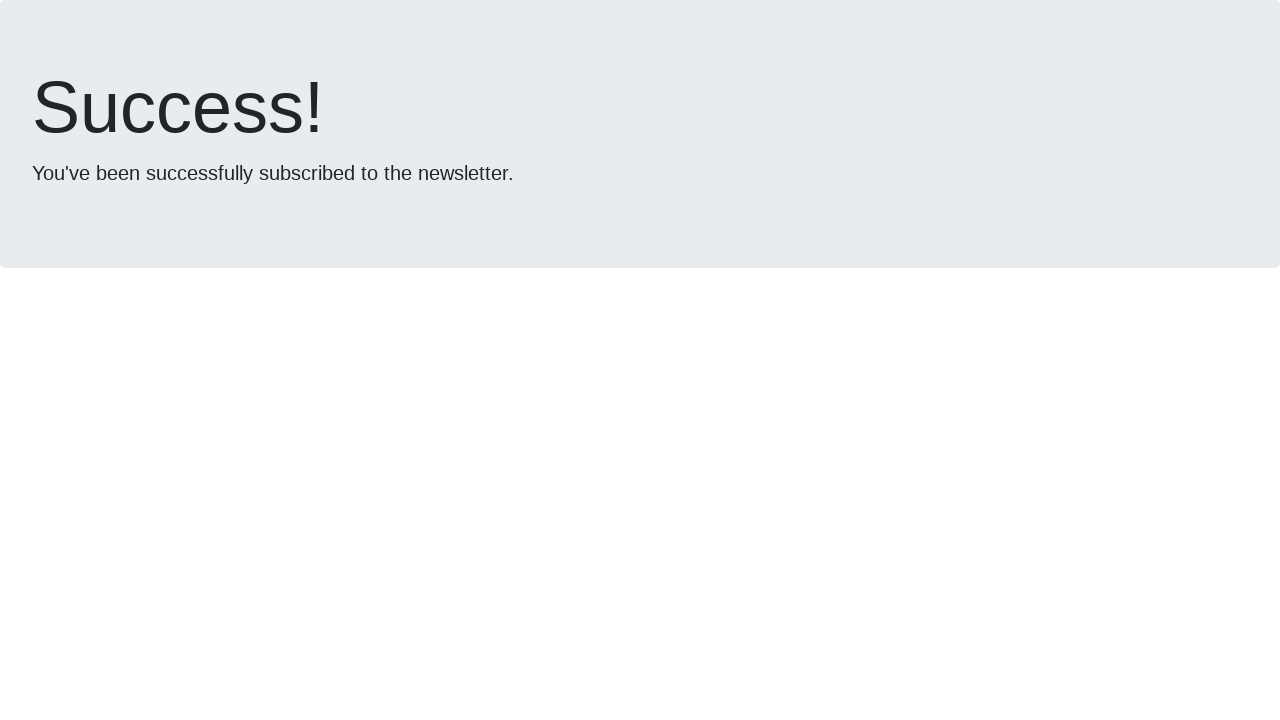

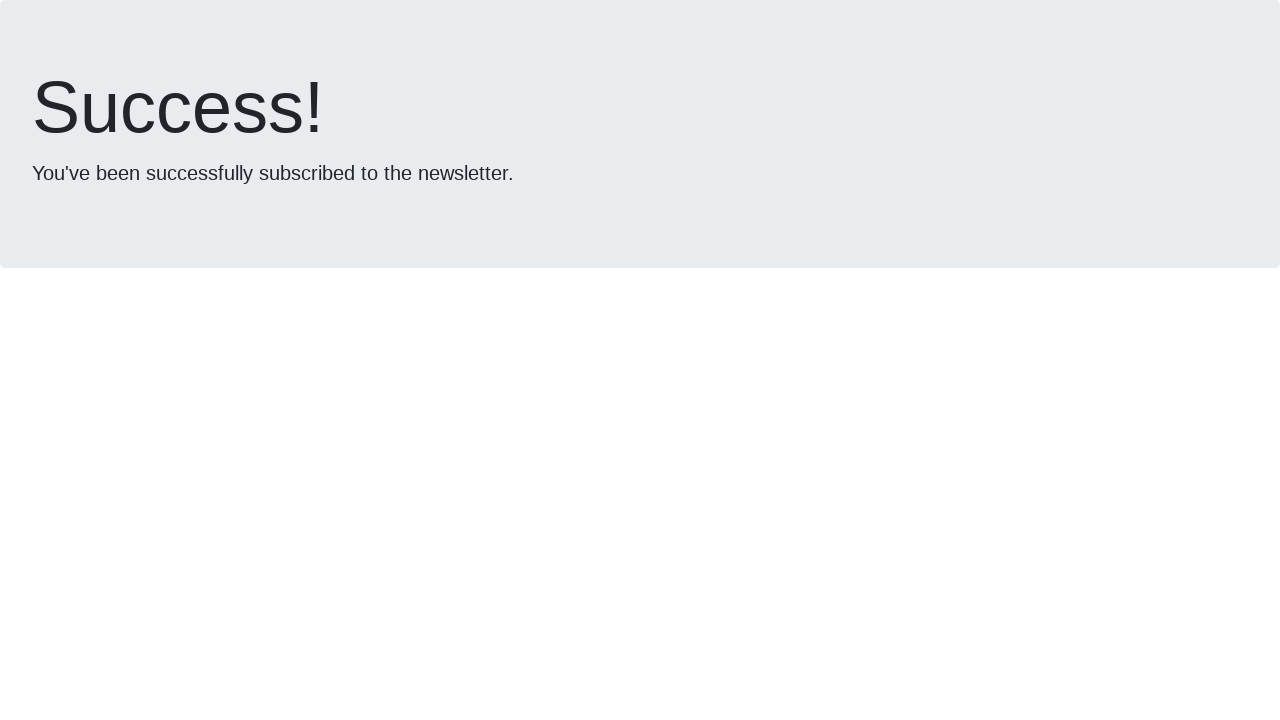